Tests login form with invalid password to verify the error message "Your password is invalid!" appears

Starting URL: http://the-internet.herokuapp.com/login

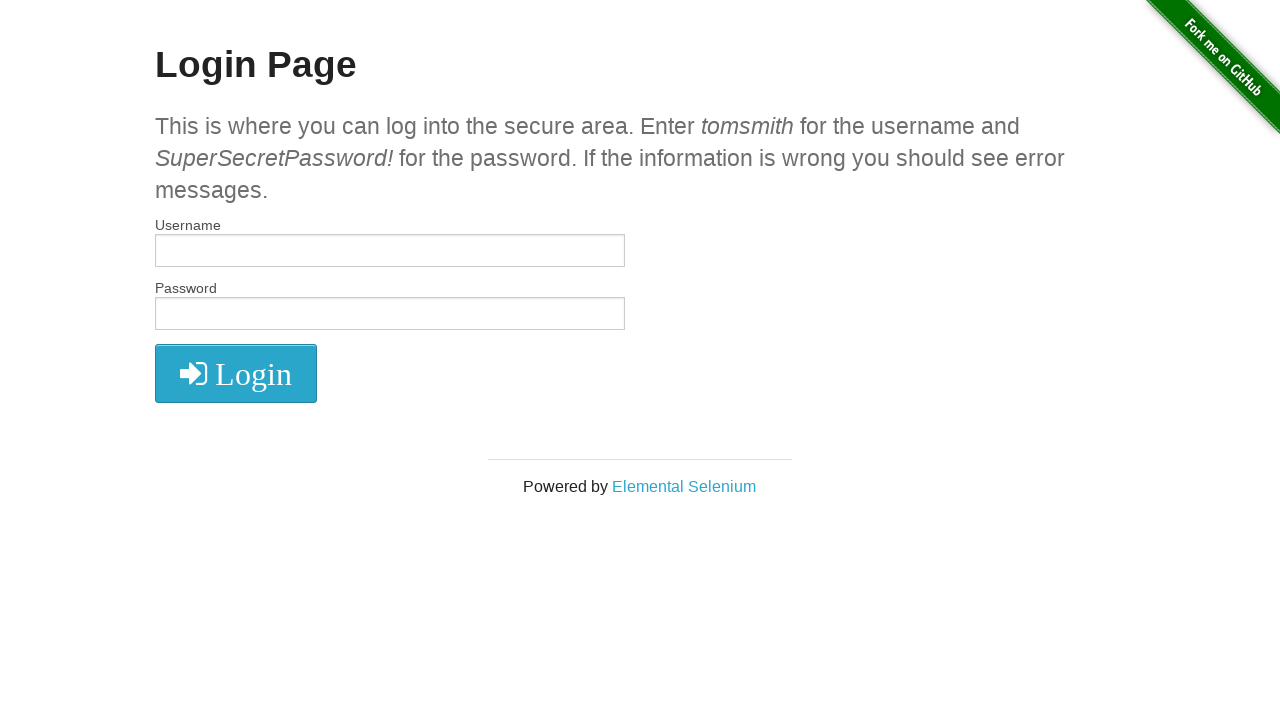

Filled username field with 'tomsmith' on input[name='username']
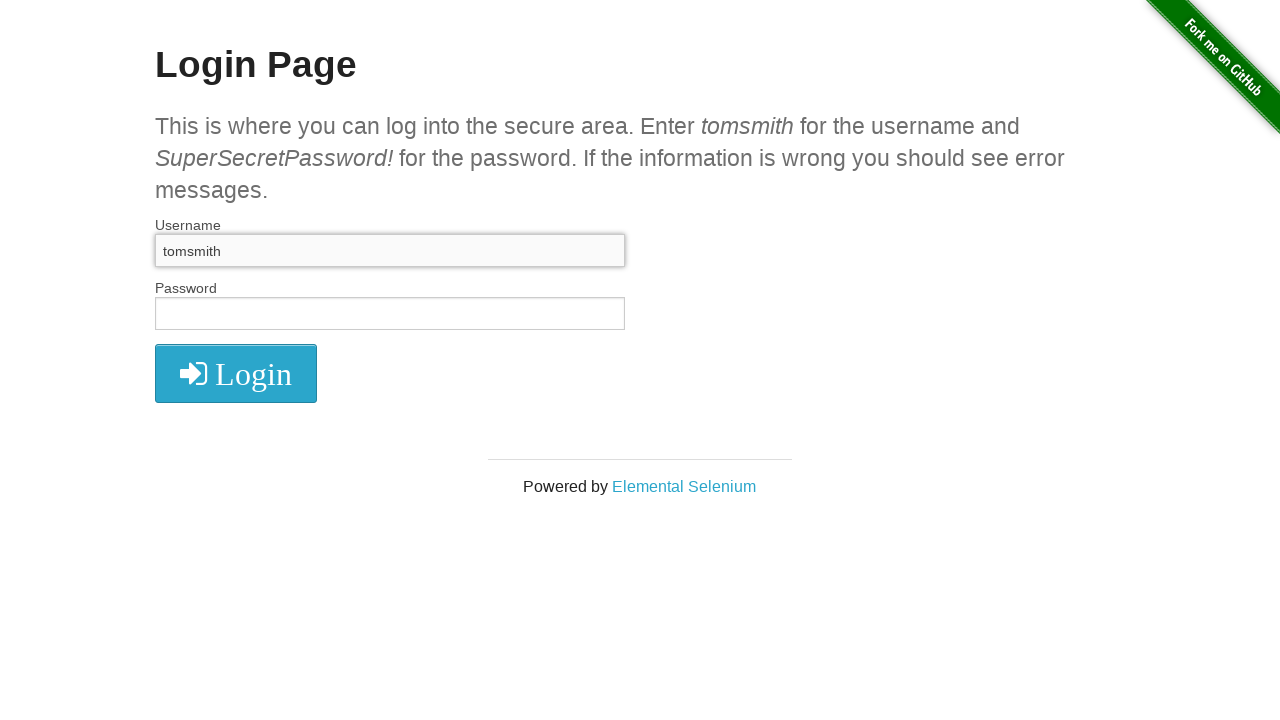

Filled password field with invalid password 'SuperSecretPassword' on input[name='password']
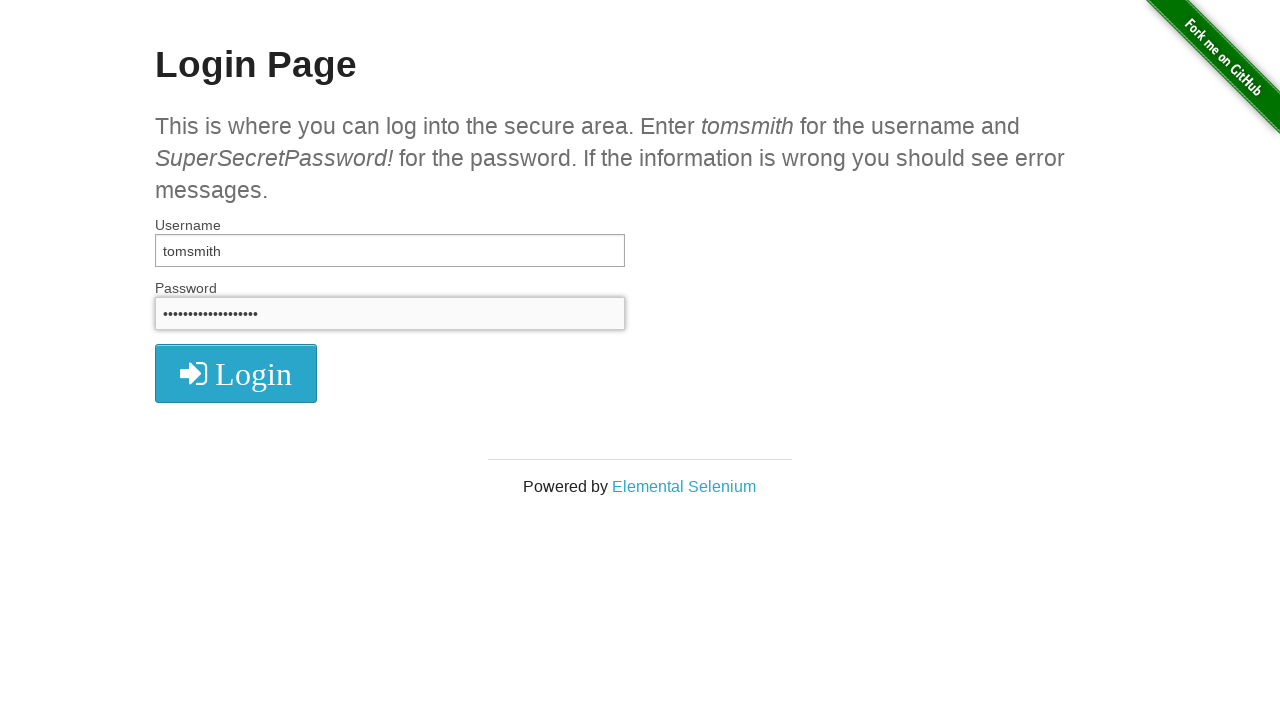

Clicked Login button to submit form at (236, 374) on i.fa.fa-2x.fa-sign-in
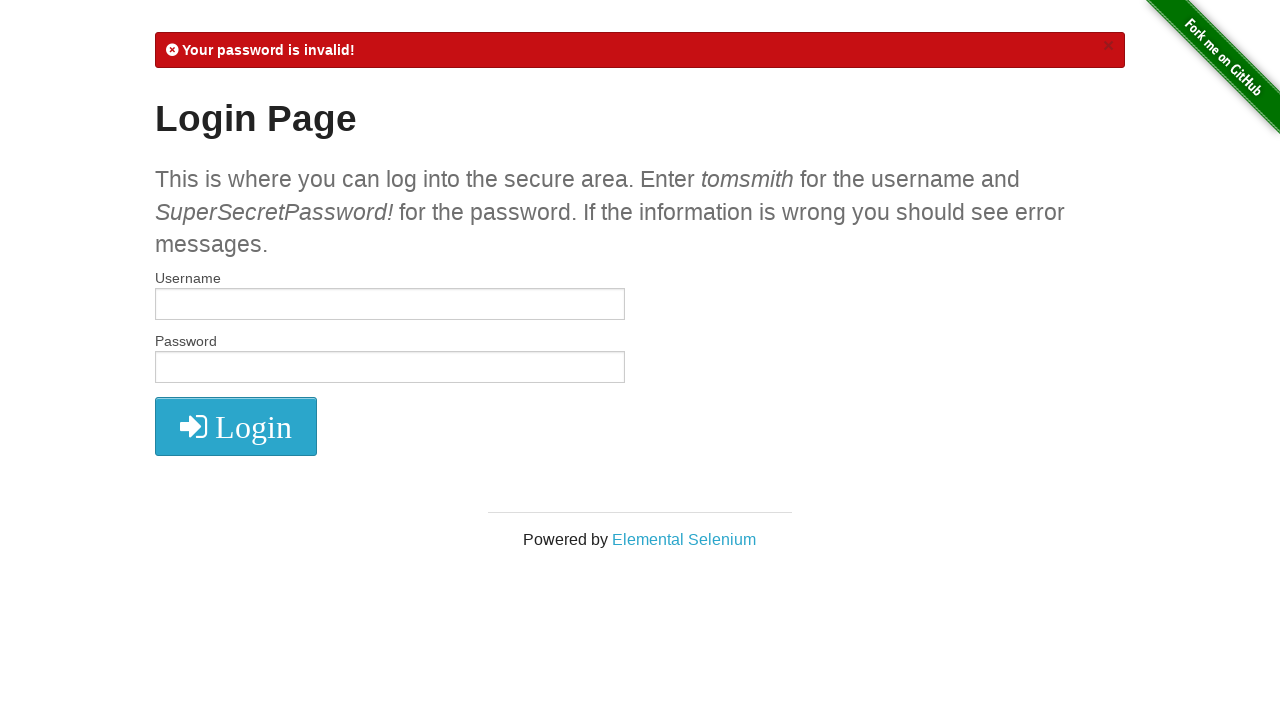

Verified error message 'Your password is invalid!' appeared
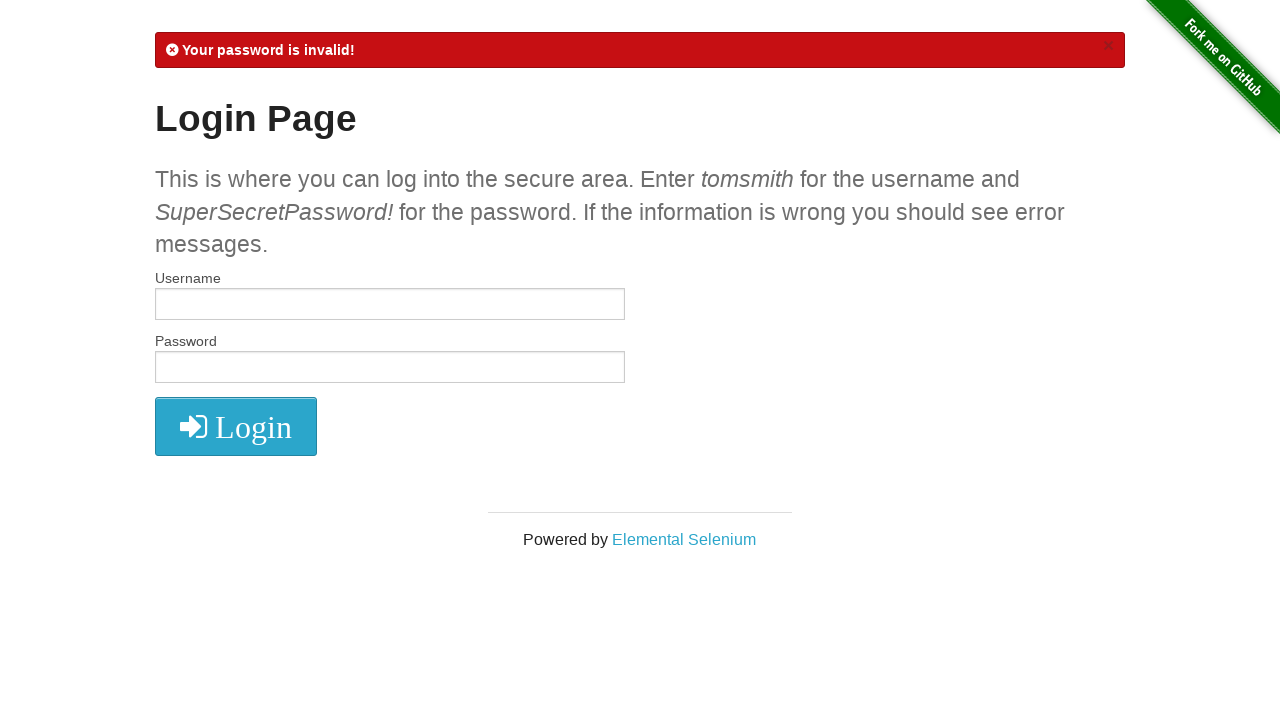

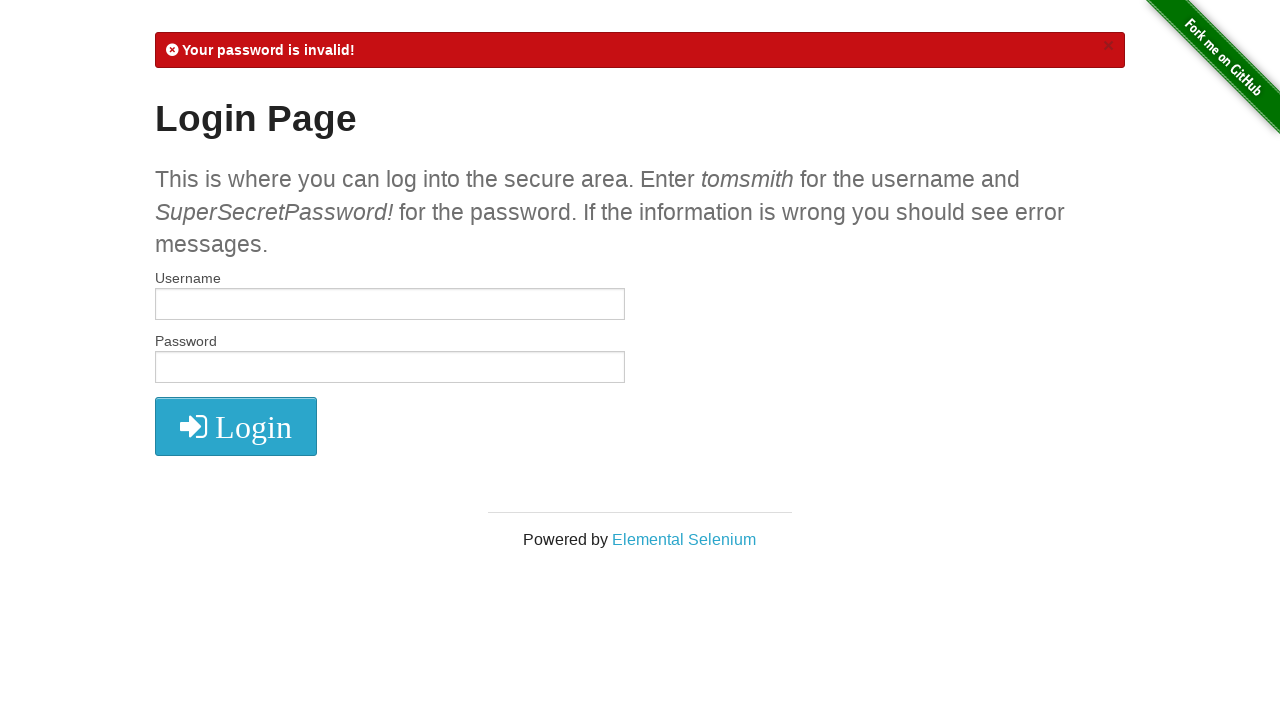